Tests the product search functionality by typing a search term, verifying the filtered results count, and adding a product to the cart

Starting URL: https://rahulshettyacademy.com/seleniumPractise/#/

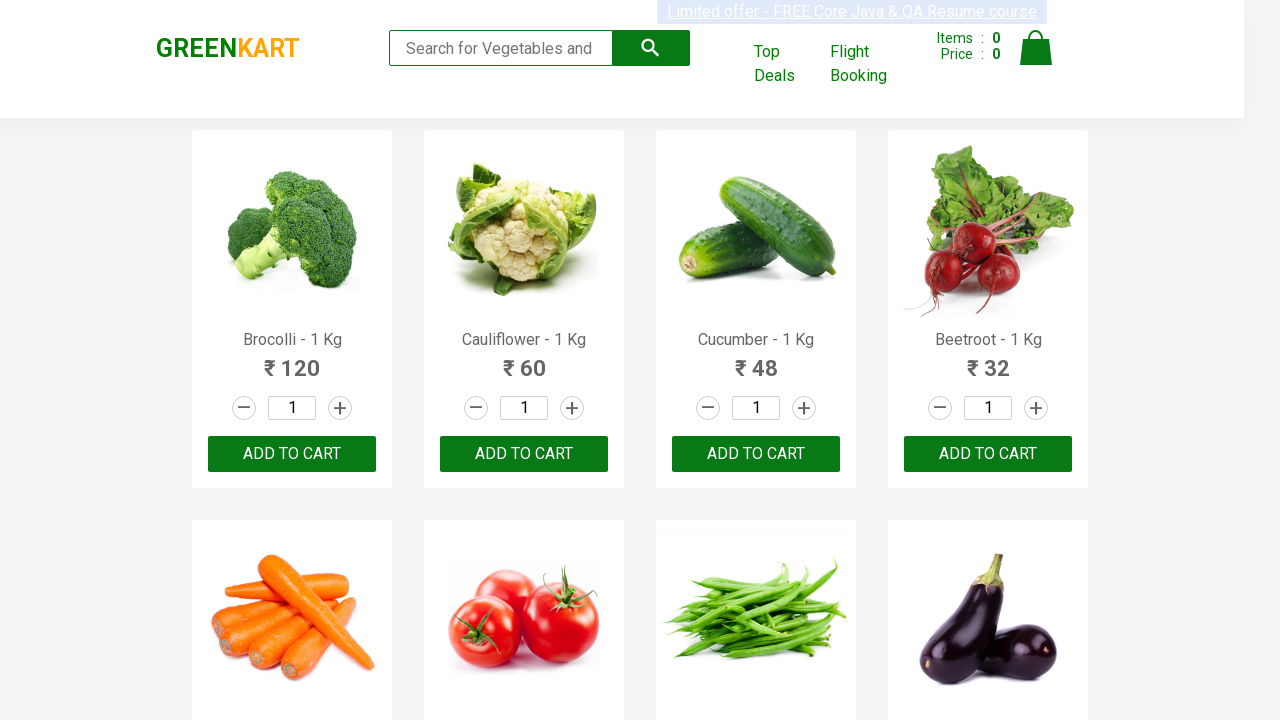

Typed 'ca' in the search box to filter products on .search-keyword
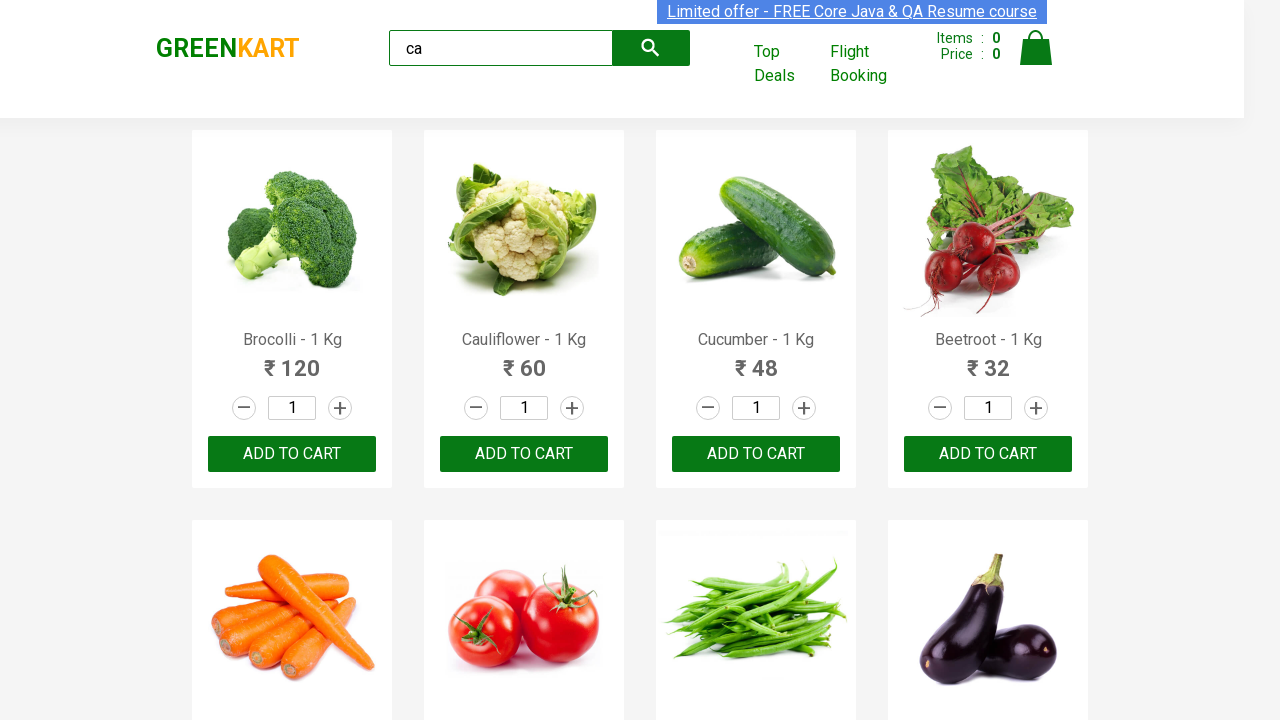

Waited for search results to update
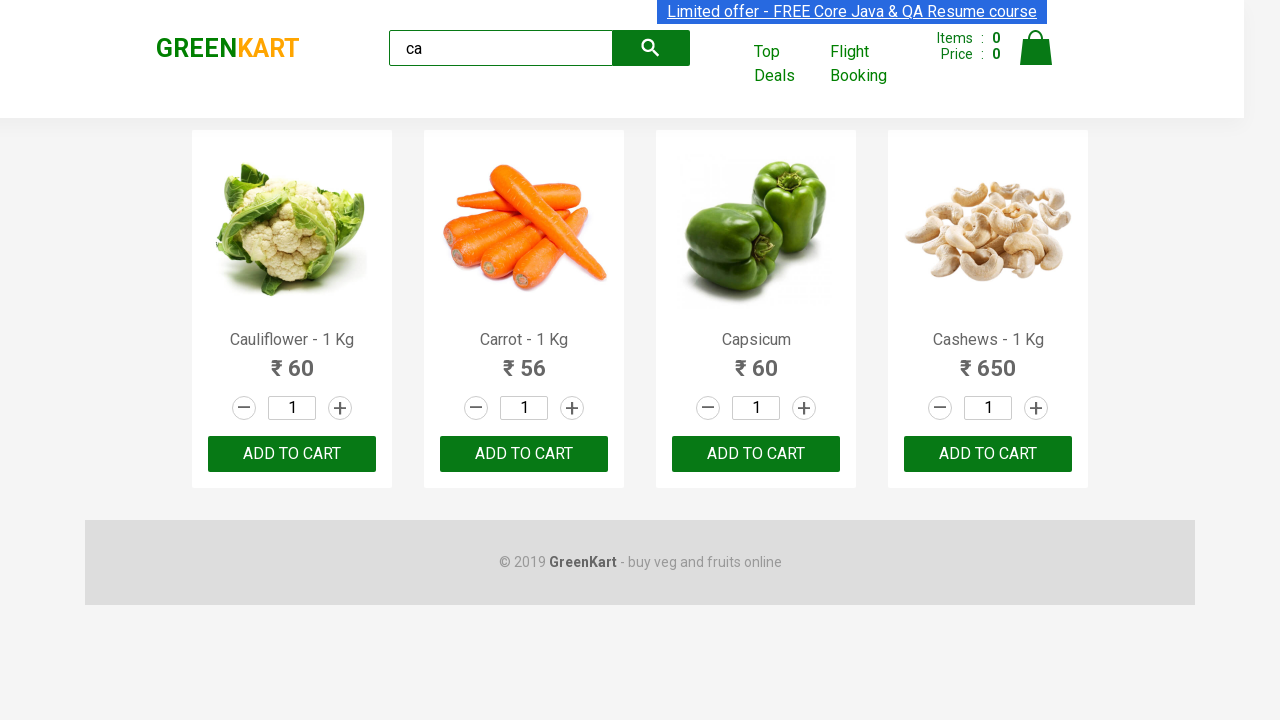

Verified that 4 products are visible in filtered results
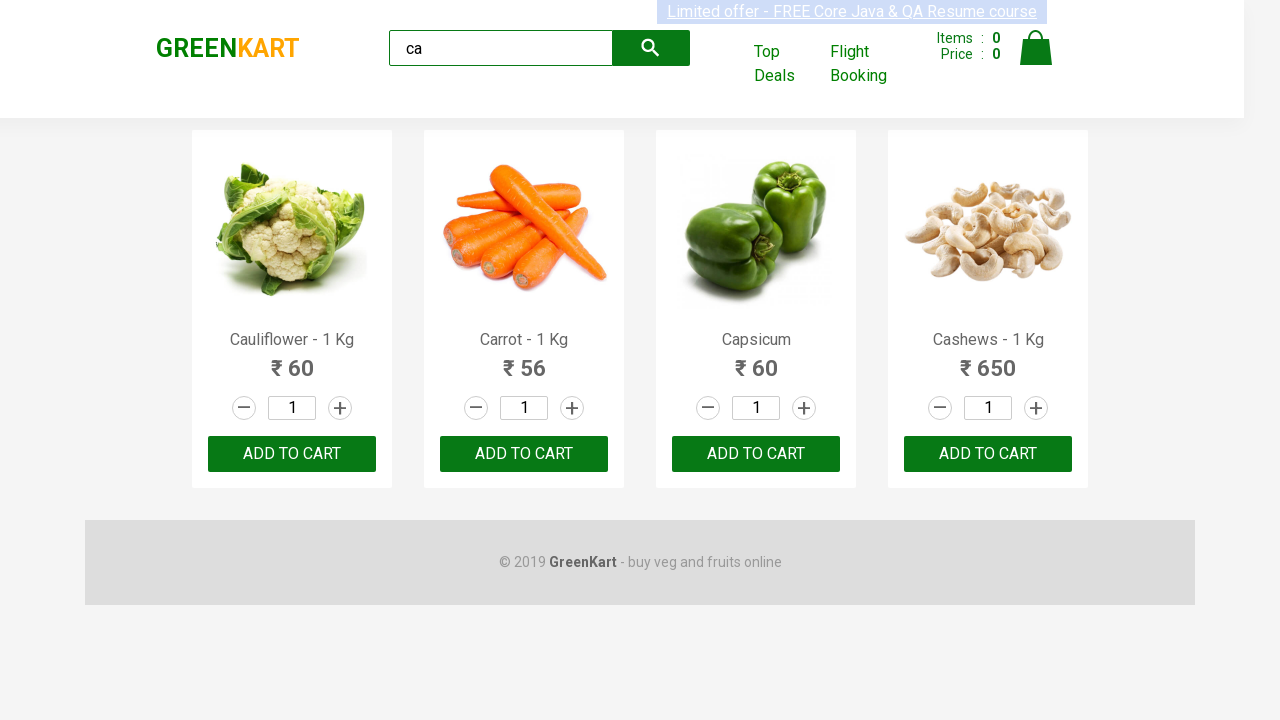

Clicked 'ADD TO CART' on the third product at (756, 454) on .product >> nth=2 >> text=ADD TO CART
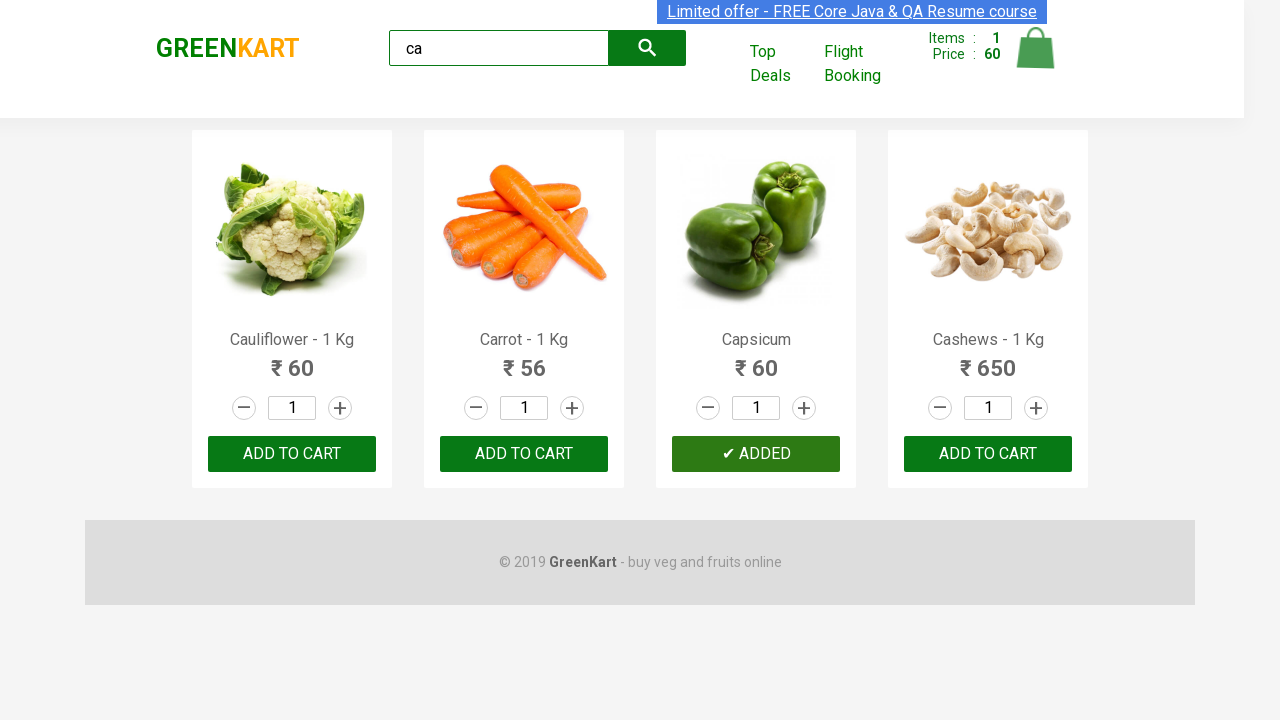

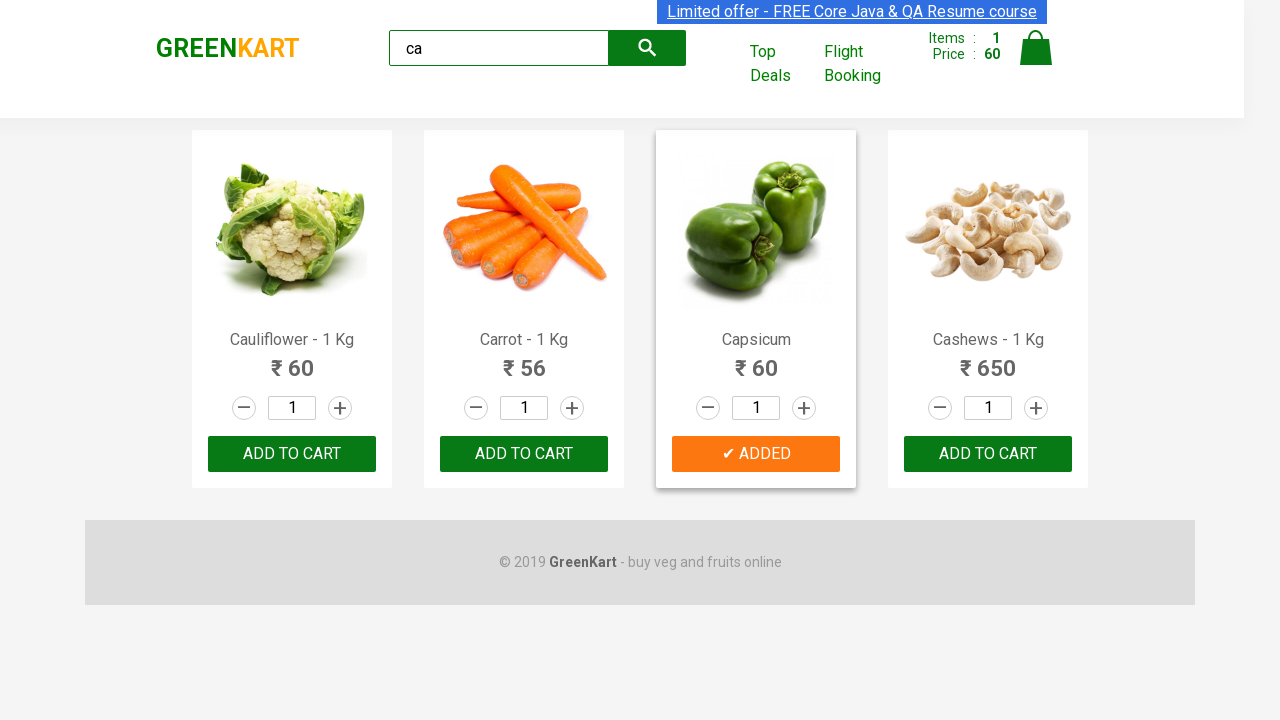